Tests opting out of A/B tests by adding an opt-out cookie on the homepage before navigating to the A/B test page.

Starting URL: http://the-internet.herokuapp.com

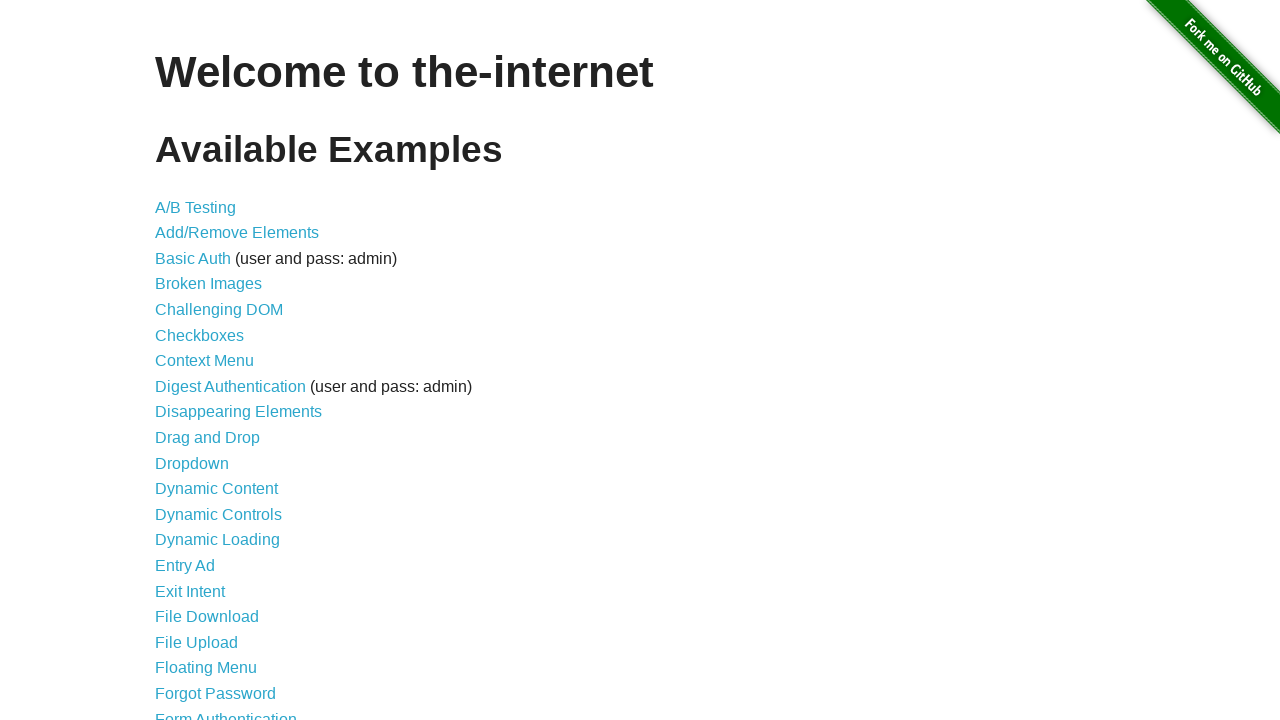

Added optimizelyOptOut cookie to opt out of A/B tests on homepage
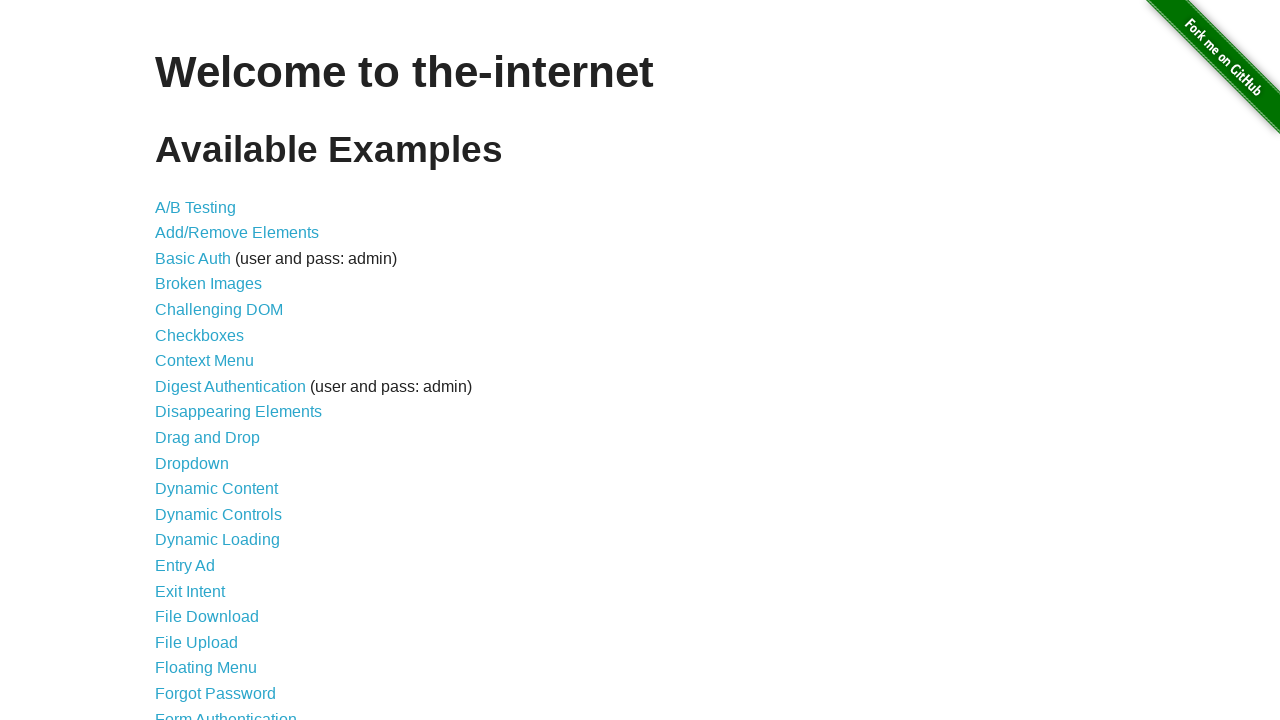

Navigated to A/B test page
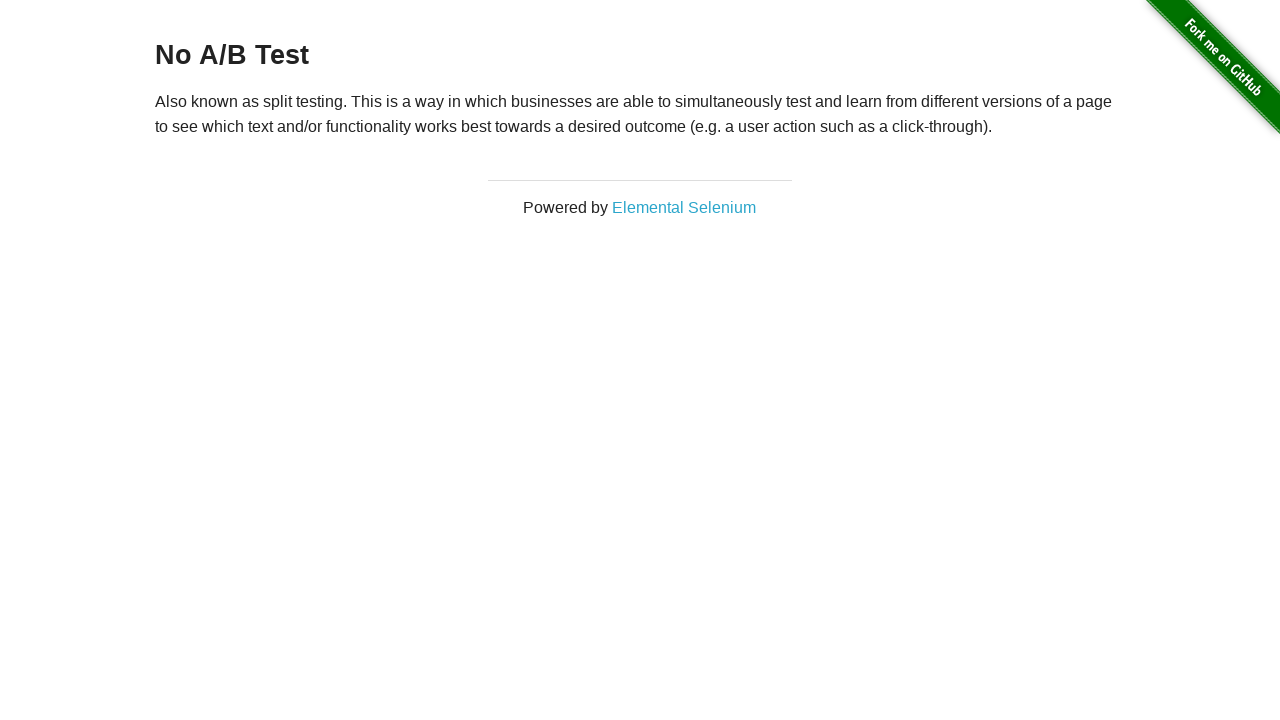

Retrieved heading text from page
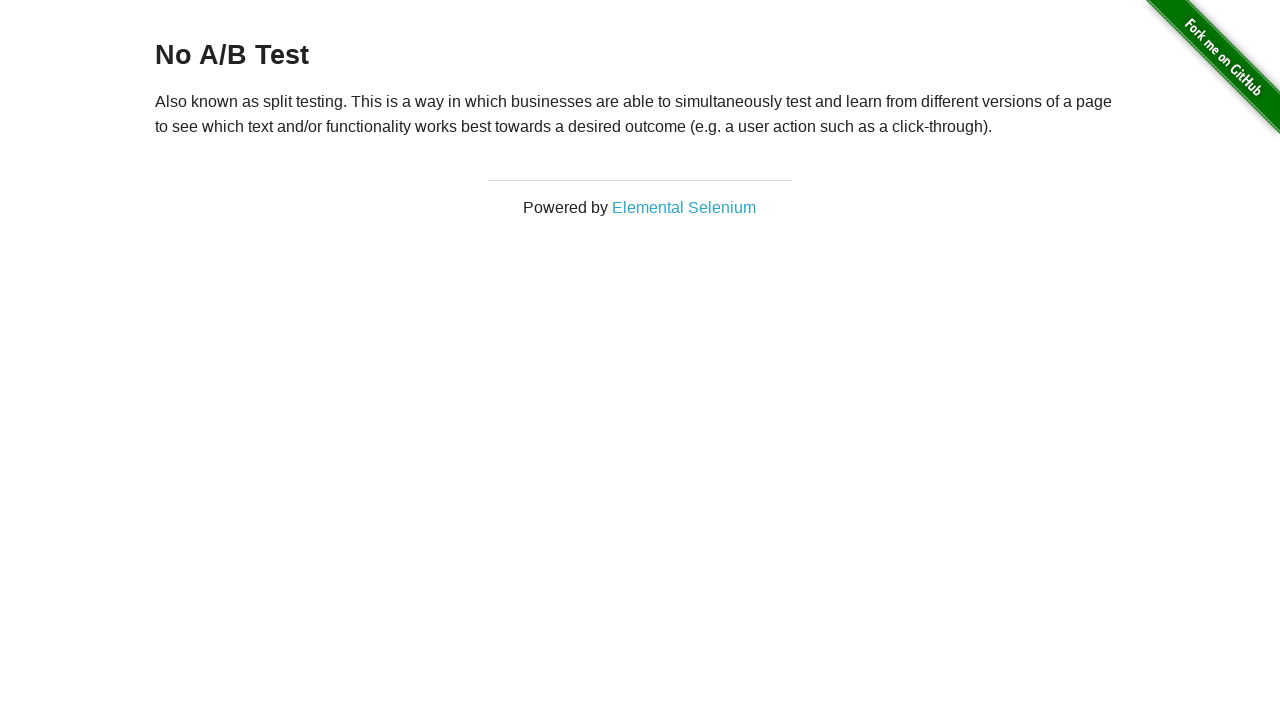

Verified heading text is 'No A/B Test' - opt-out cookie successfully prevented A/B test
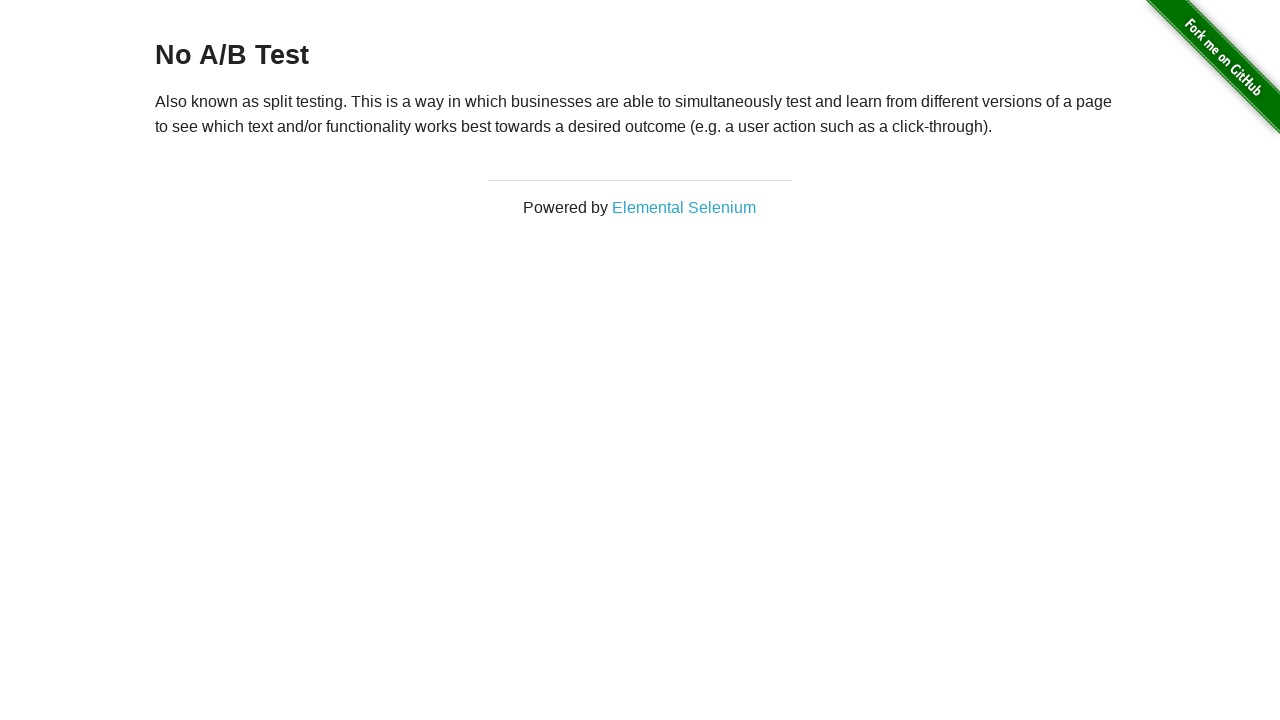

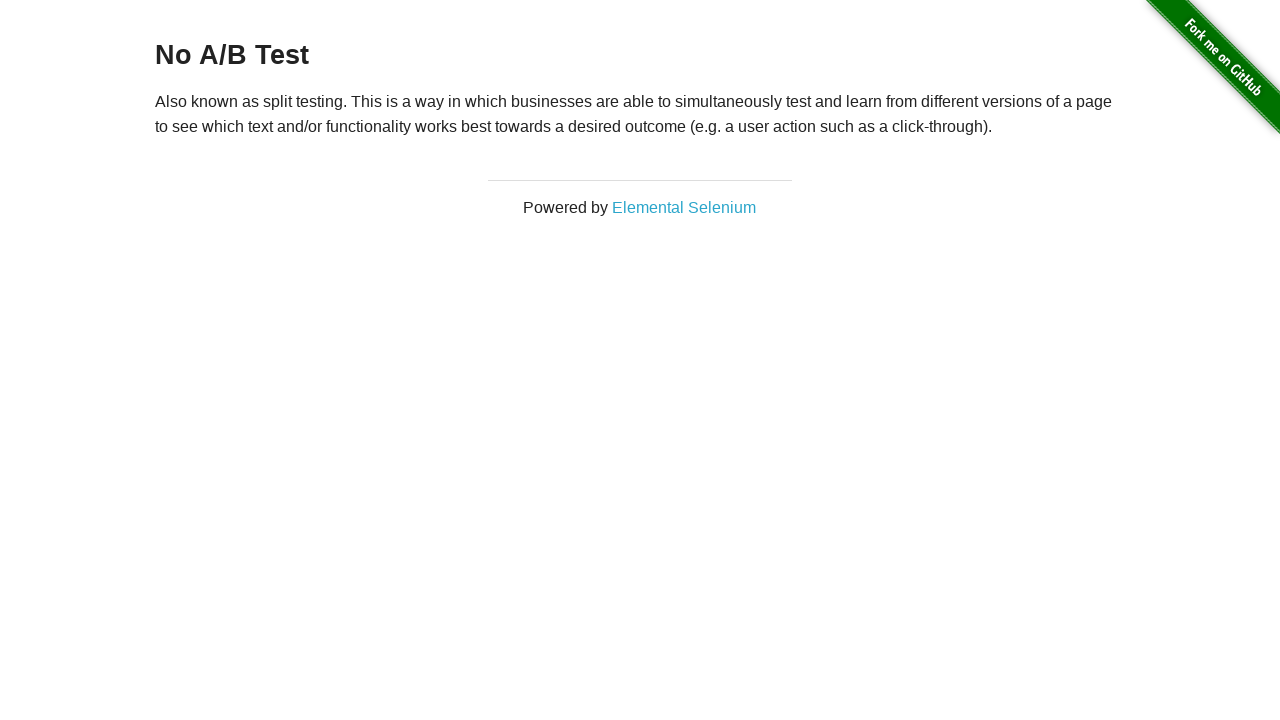